Tests JavaScript simple alert handling by clicking the JS Confirm button and dismissing the dialog

Starting URL: https://the-internet.herokuapp.com/javascript_alerts

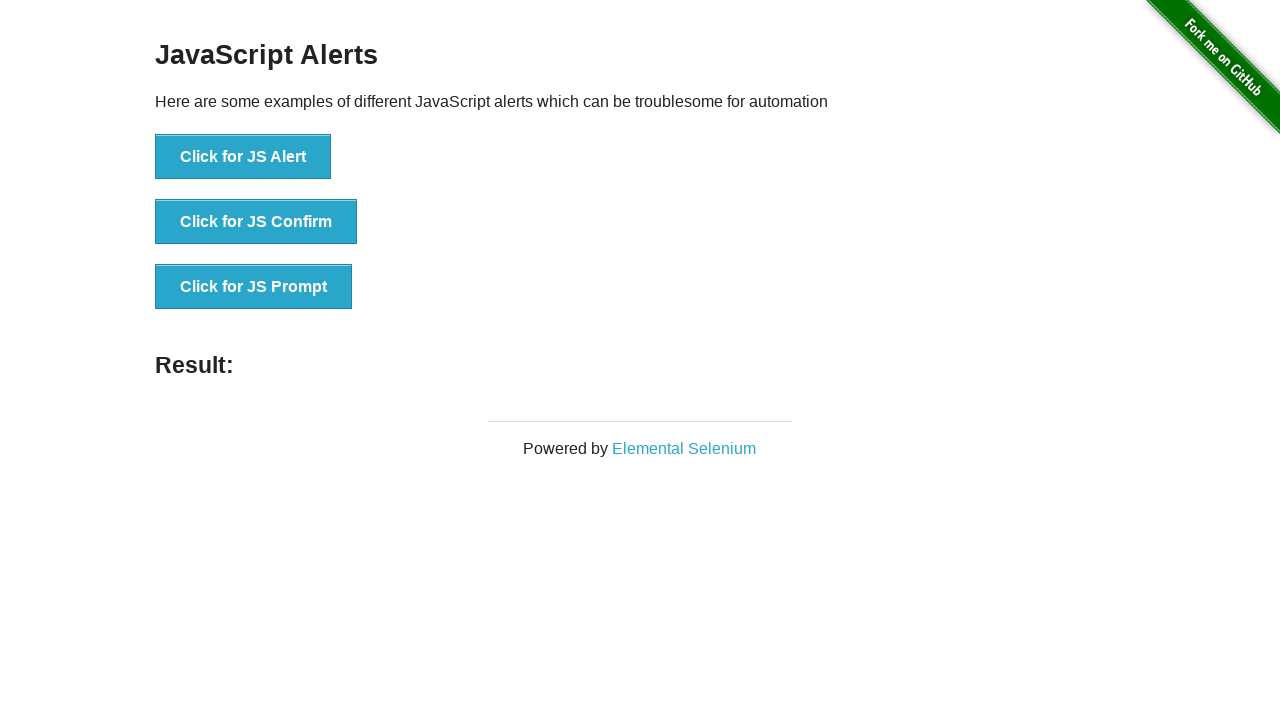

Set up dialog handler to dismiss confirm dialogs
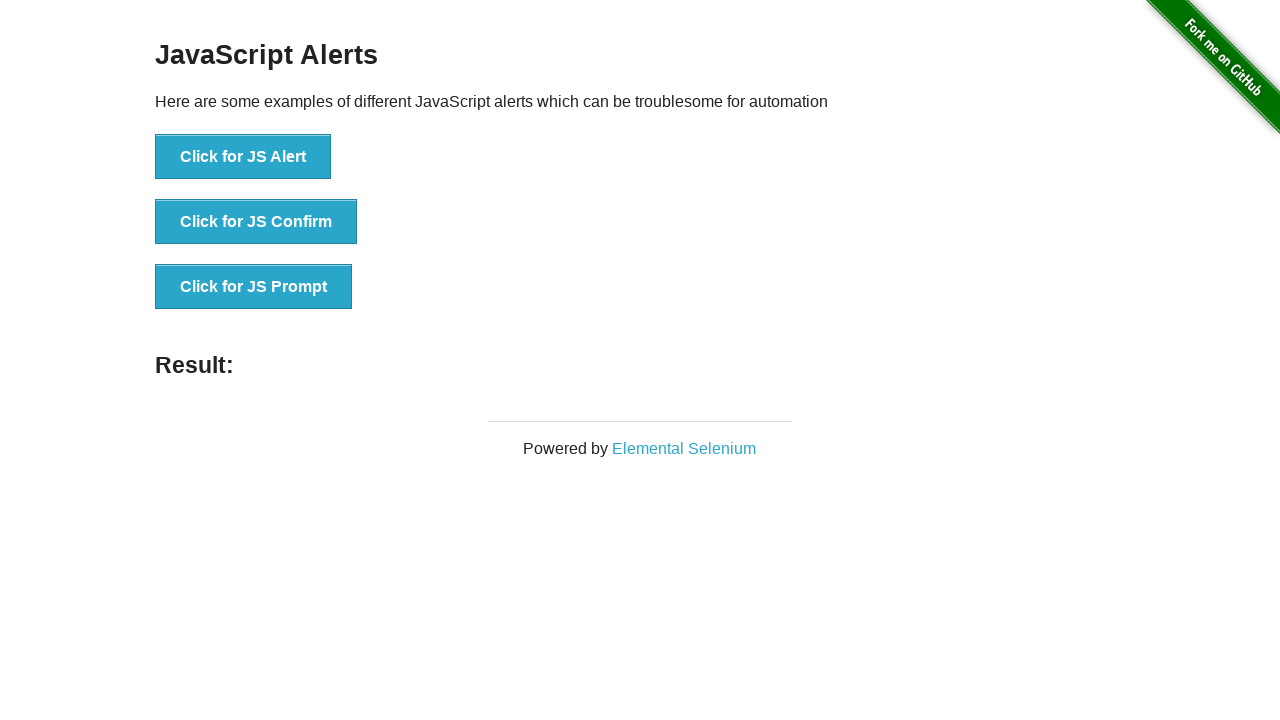

Clicked the JS Confirm button at (256, 222) on xpath=//button[text()="Click for JS Confirm"]
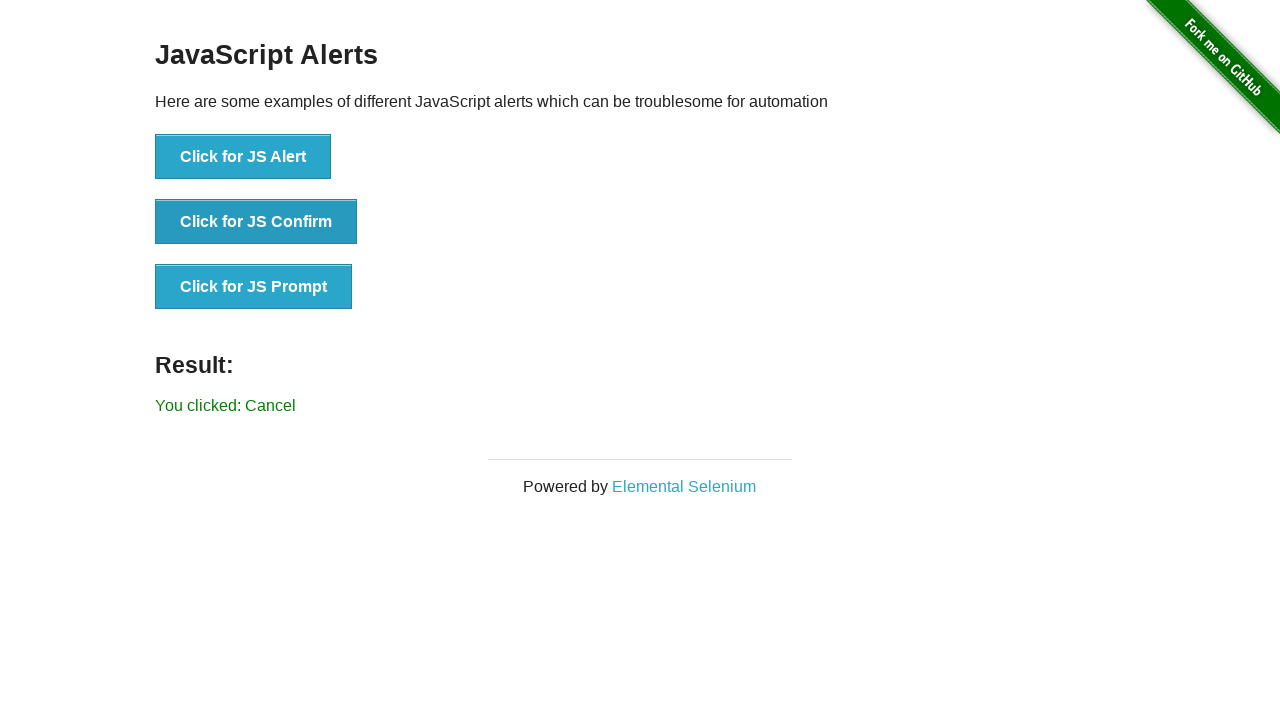

Waited for dialog interaction to complete
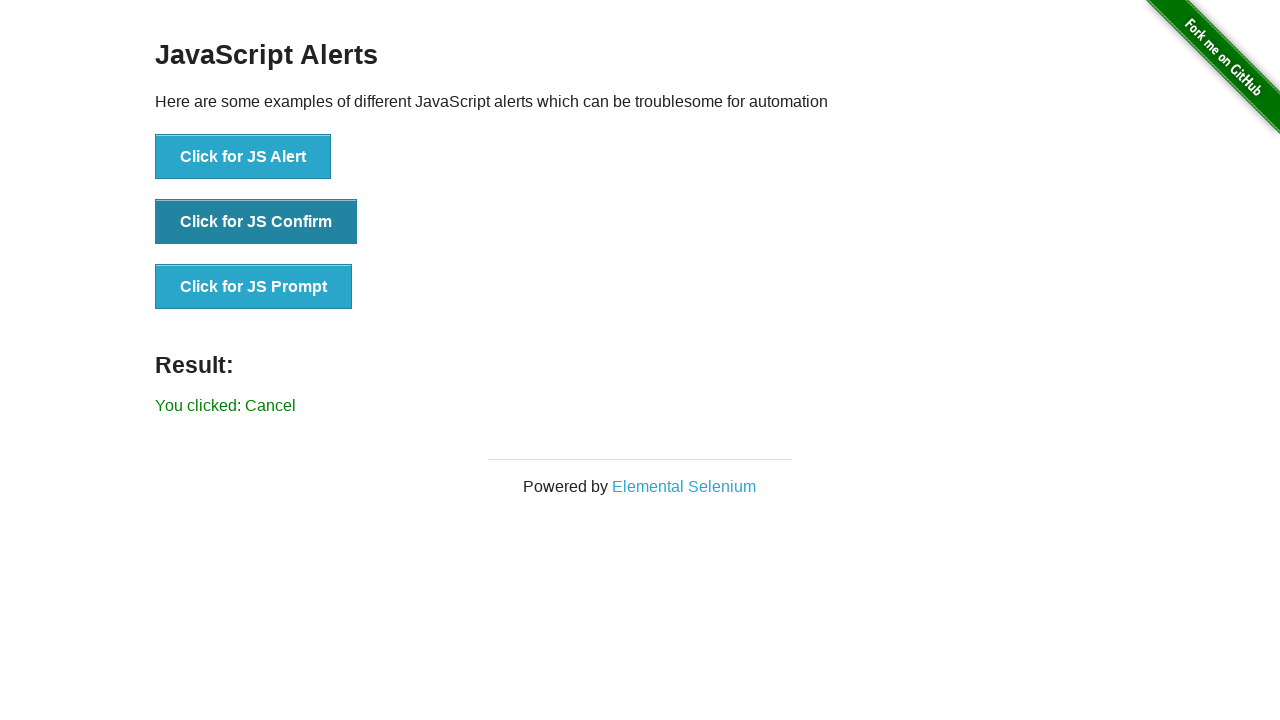

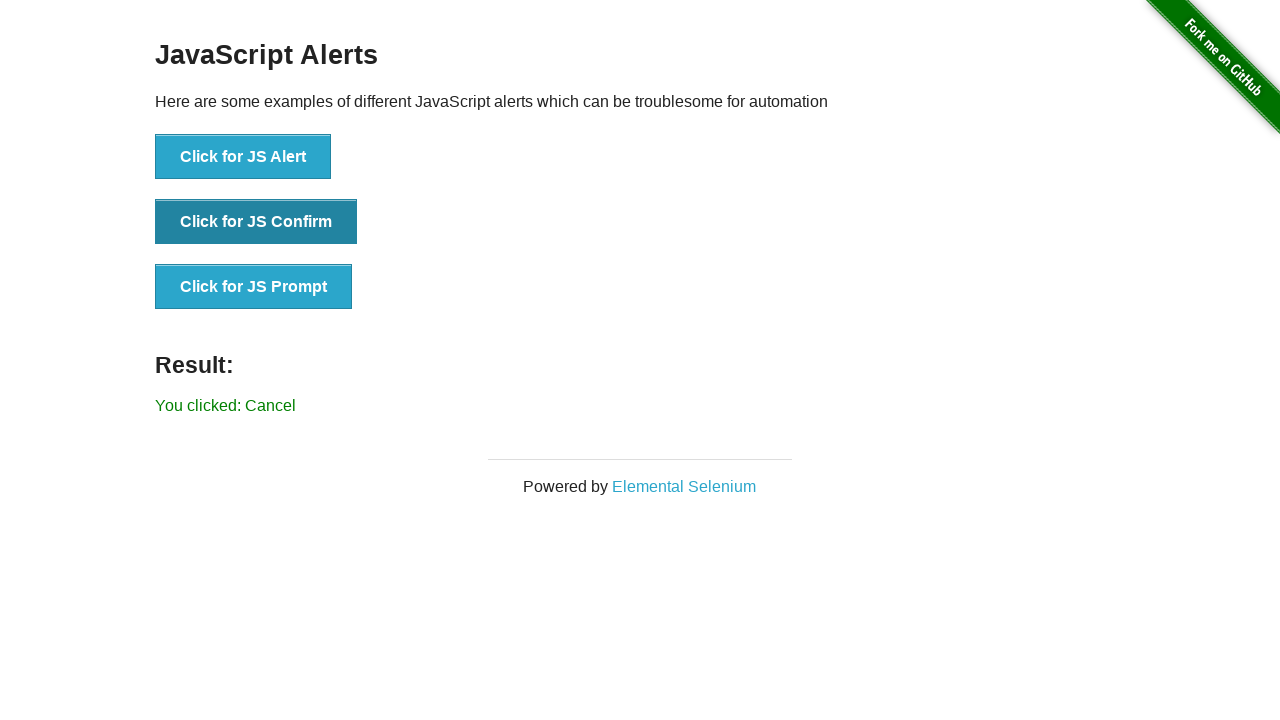